Tests JavaScript Alert functionality by clicking a button that triggers a JS alert and verifying the alert text

Starting URL: https://the-internet.herokuapp.com/javascript_alerts

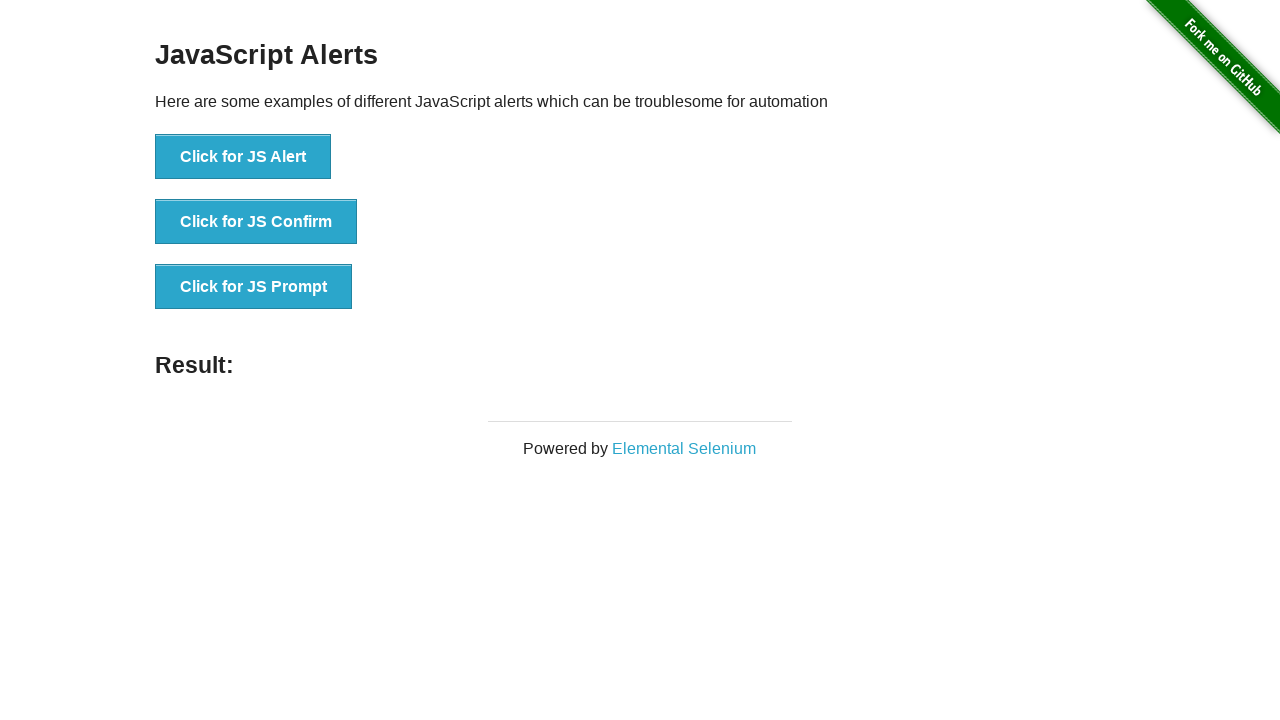

Clicked the first button to trigger JavaScript alert at (243, 157) on li:nth-child(1) > button
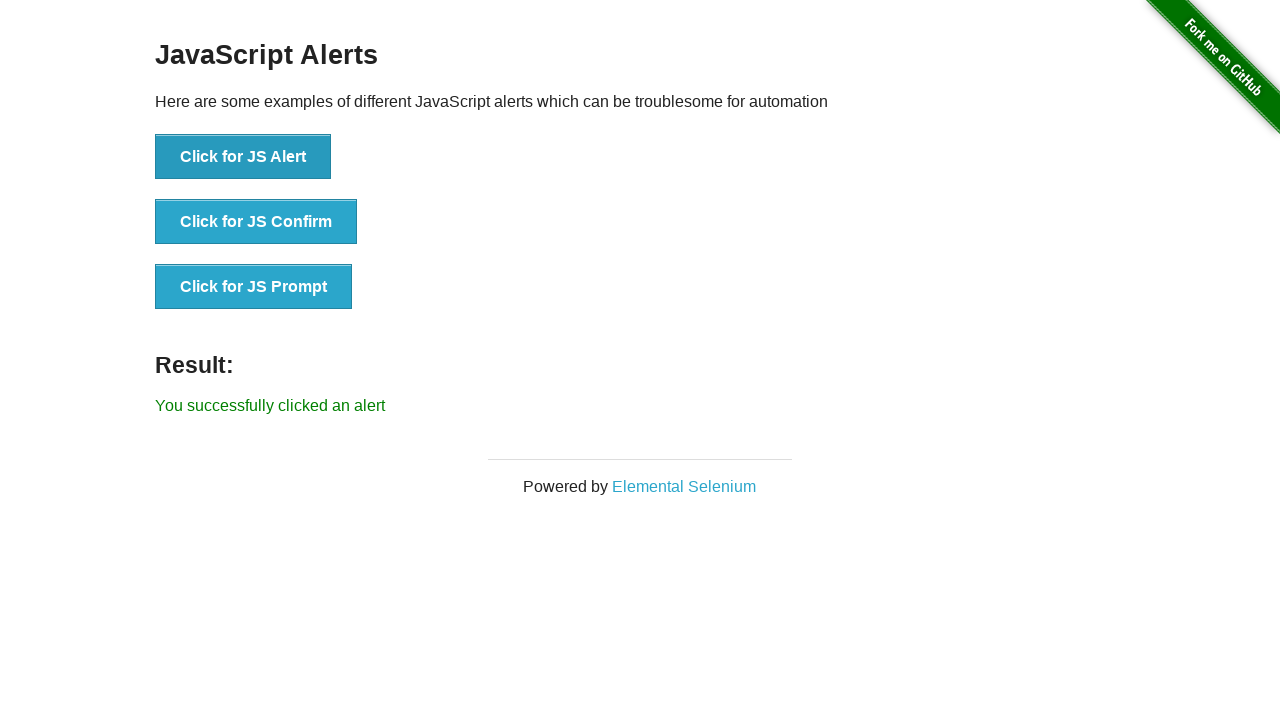

Set up dialog event handler to capture and accept alerts
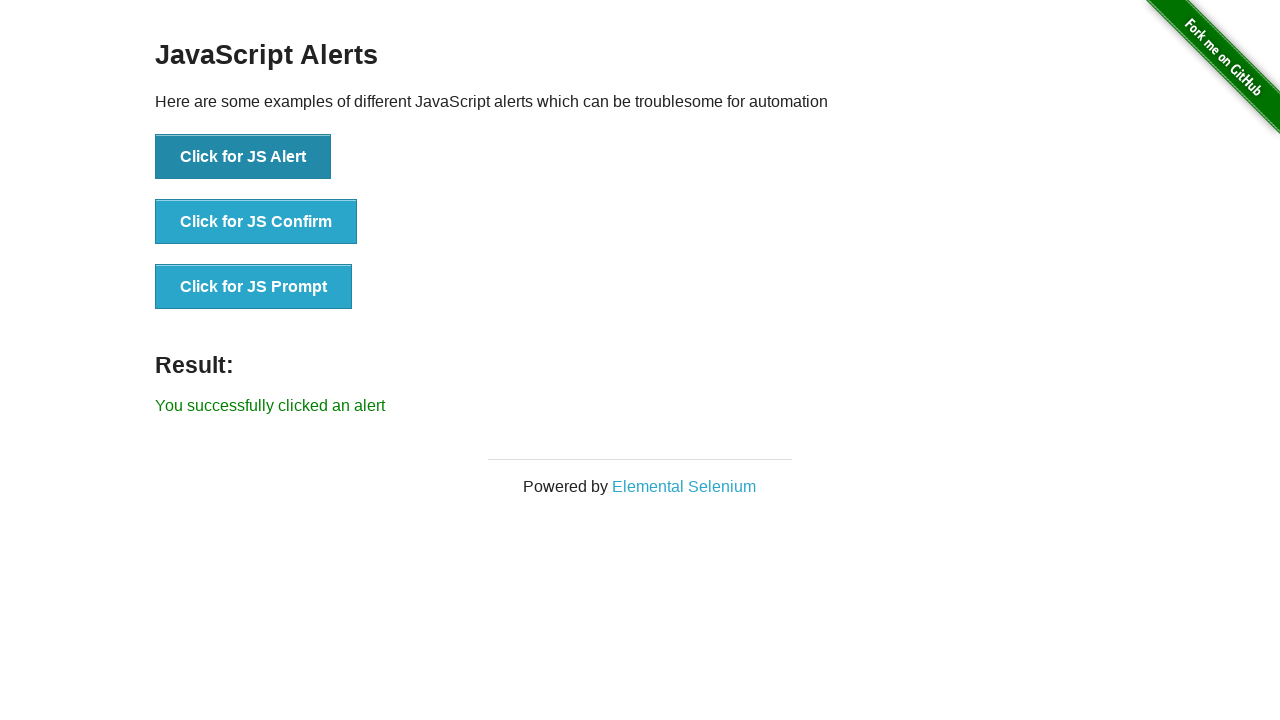

Clicked button again to trigger and handle the JavaScript alert at (243, 157) on li:nth-child(1) > button
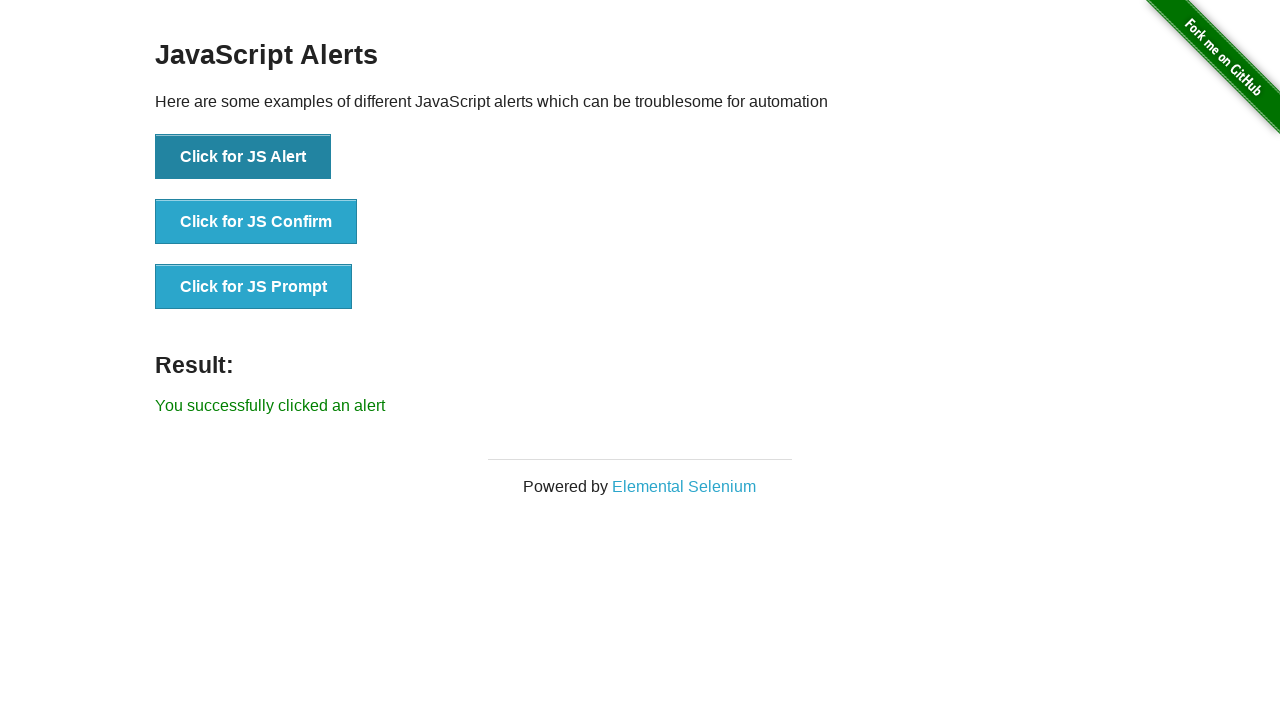

Waited 500ms for dialog handling to complete
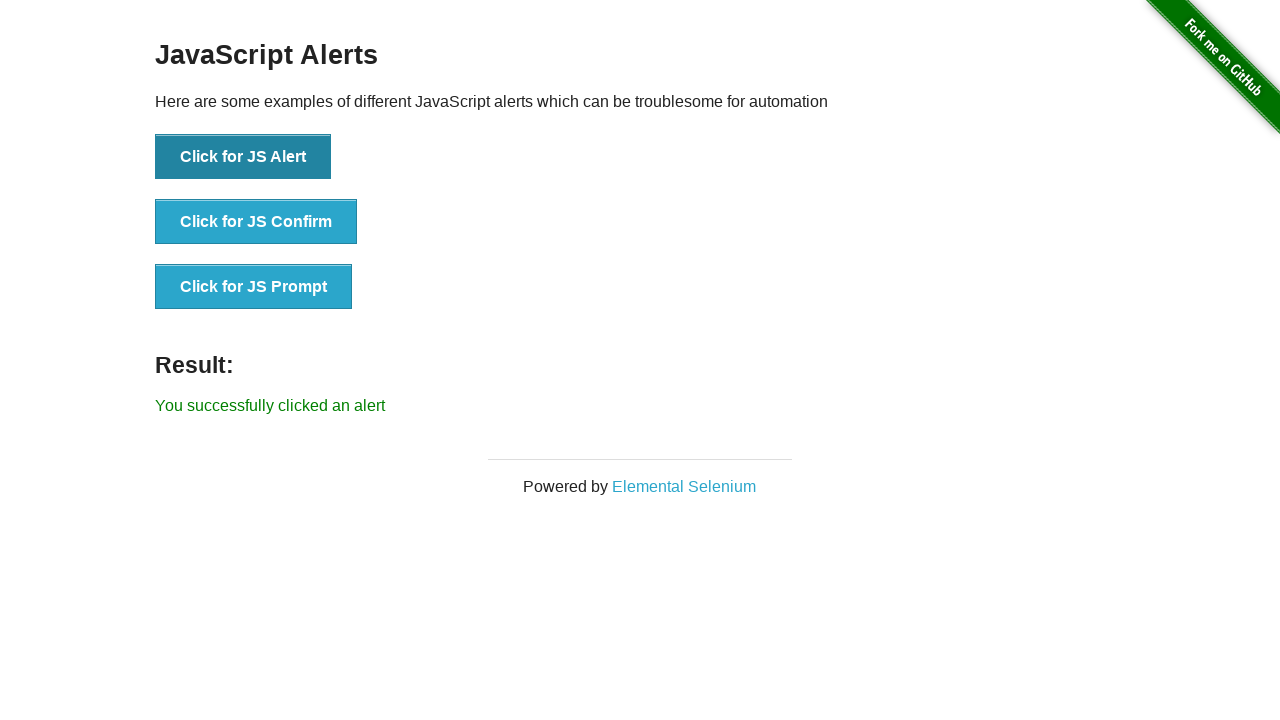

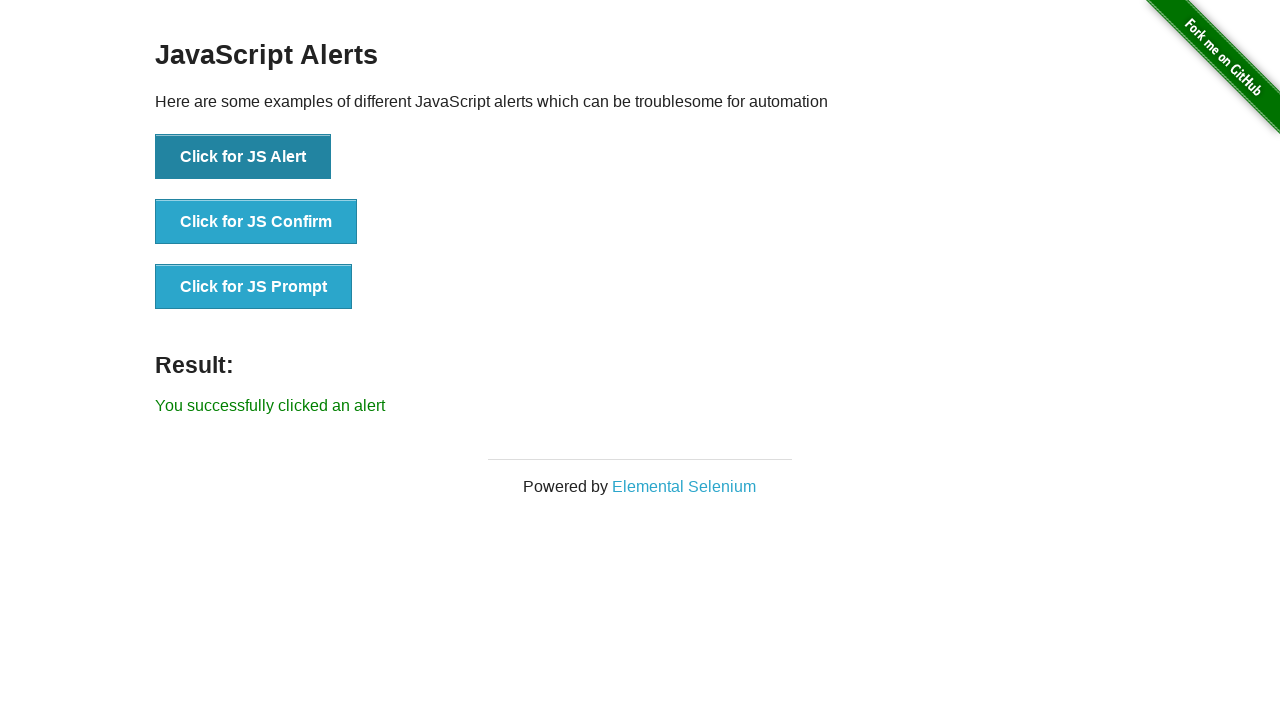